Tests that a todo item is removed when edited to an empty string

Starting URL: https://demo.playwright.dev/todomvc

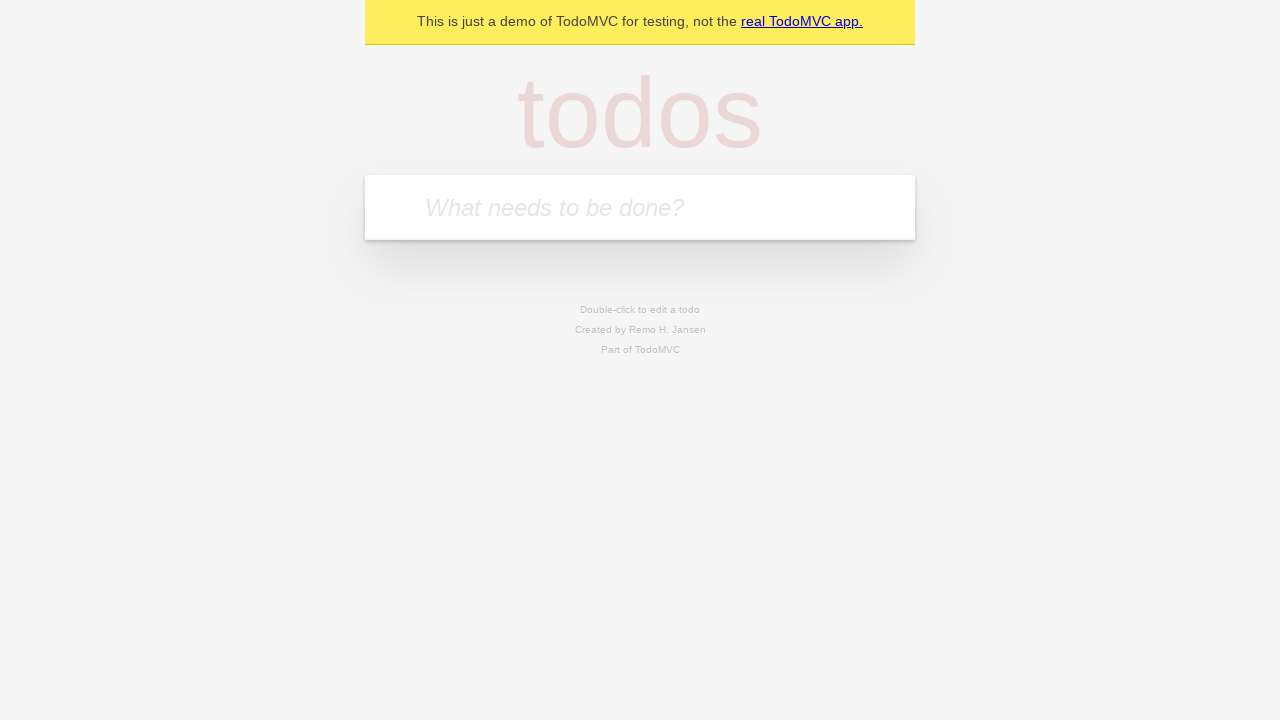

Filled todo input with 'buy some cheese' on internal:attr=[placeholder="What needs to be done?"i]
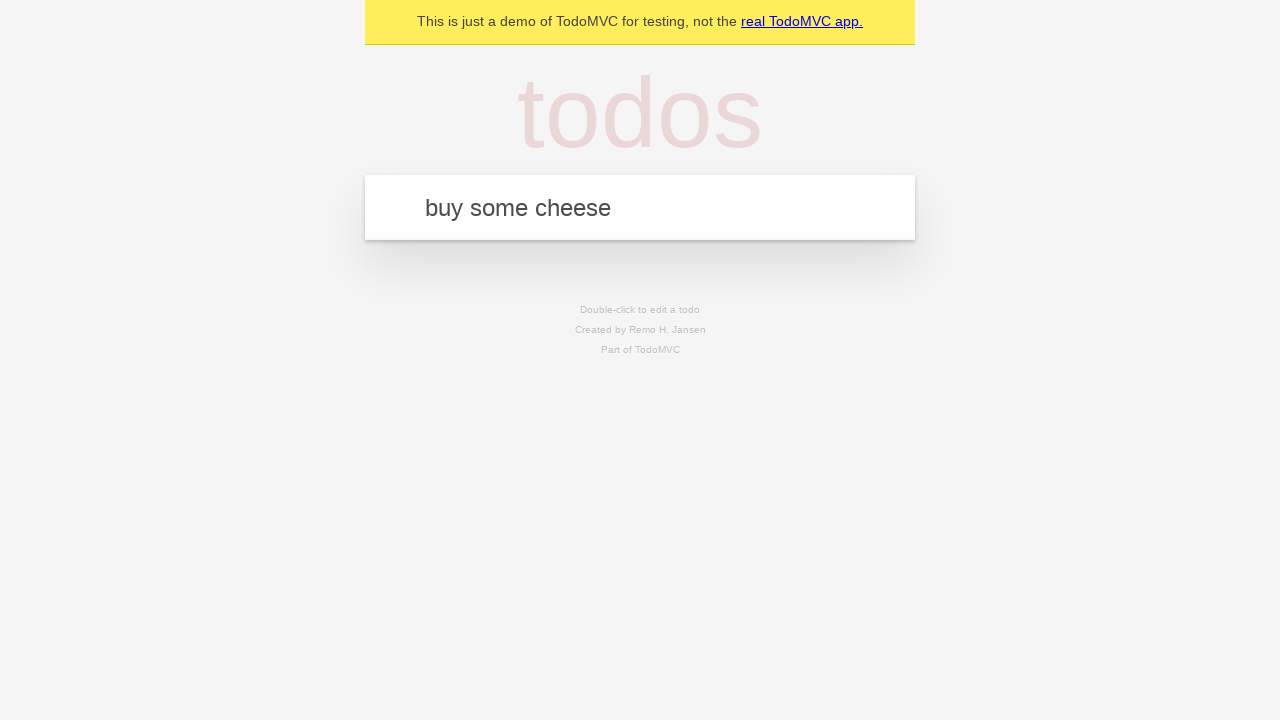

Pressed Enter to add todo item 'buy some cheese' on internal:attr=[placeholder="What needs to be done?"i]
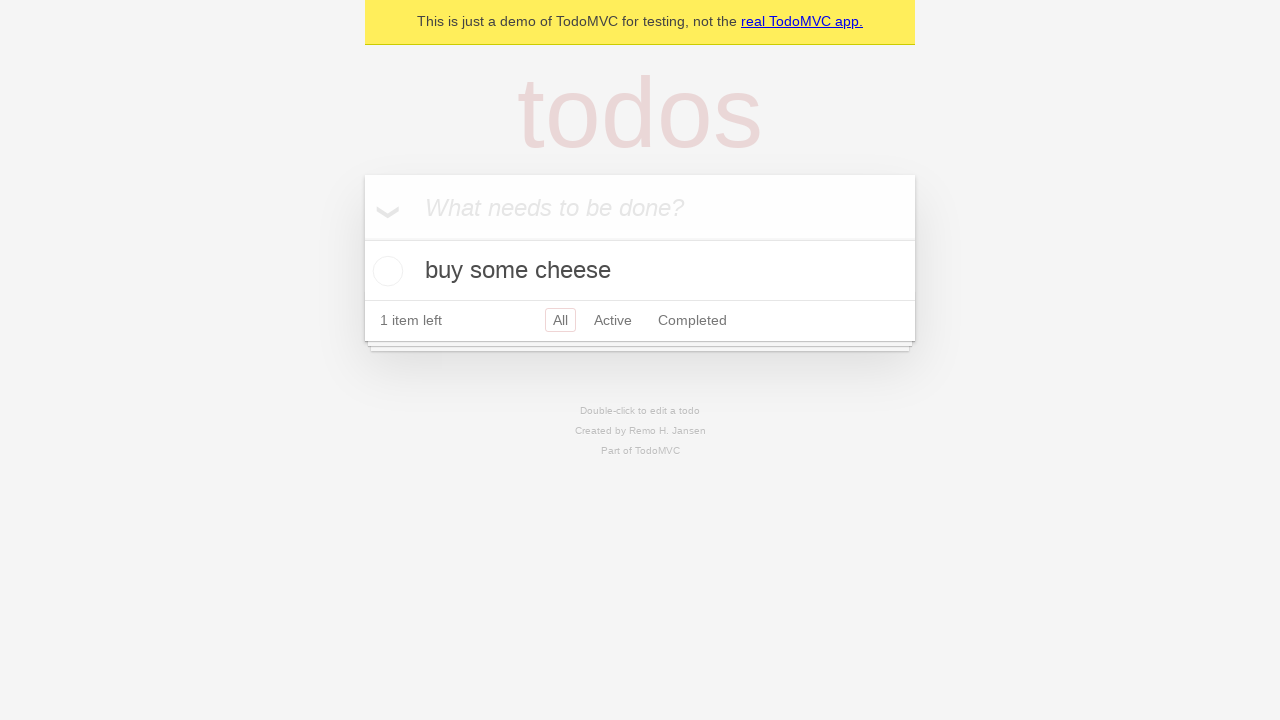

Filled todo input with 'feed the cat' on internal:attr=[placeholder="What needs to be done?"i]
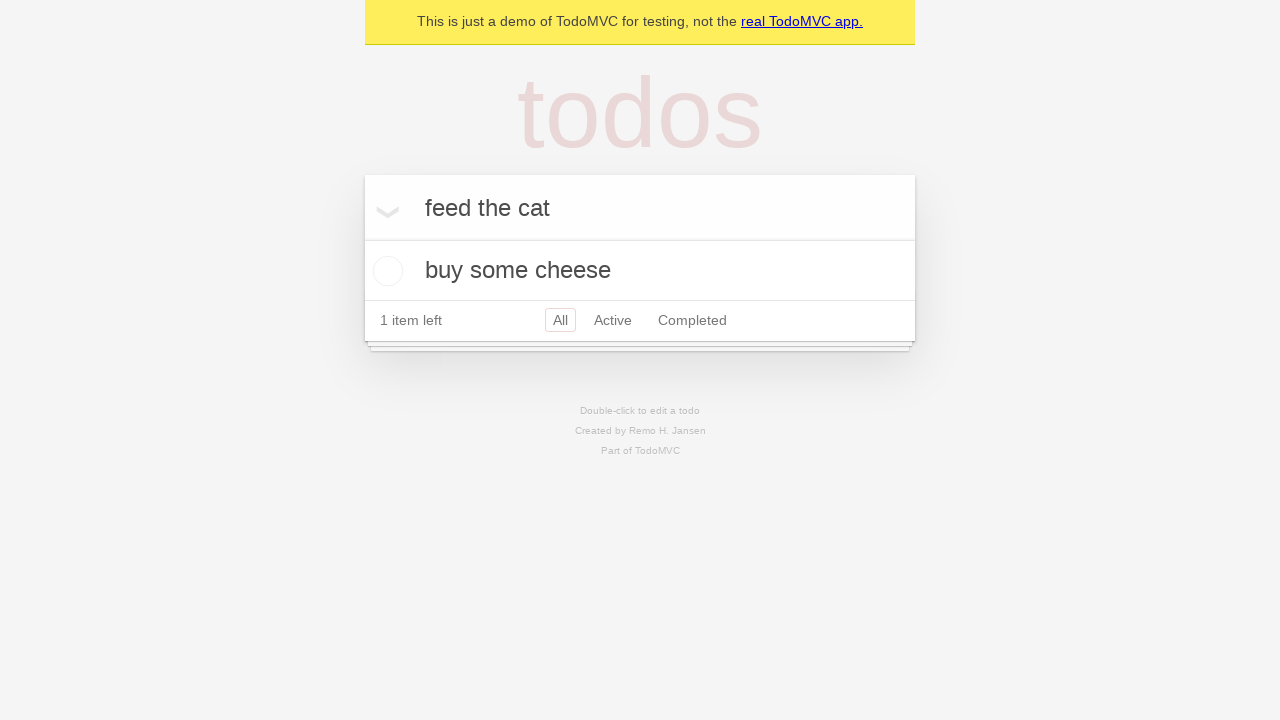

Pressed Enter to add todo item 'feed the cat' on internal:attr=[placeholder="What needs to be done?"i]
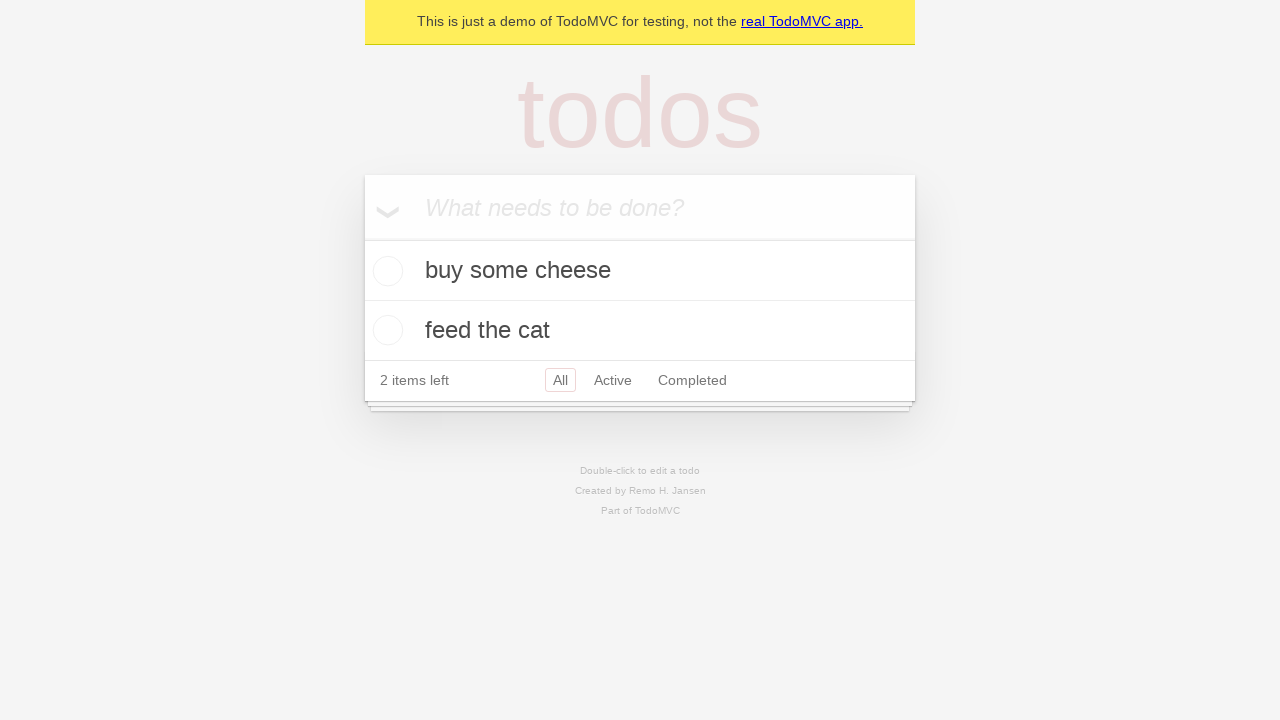

Filled todo input with 'book a doctors appointment' on internal:attr=[placeholder="What needs to be done?"i]
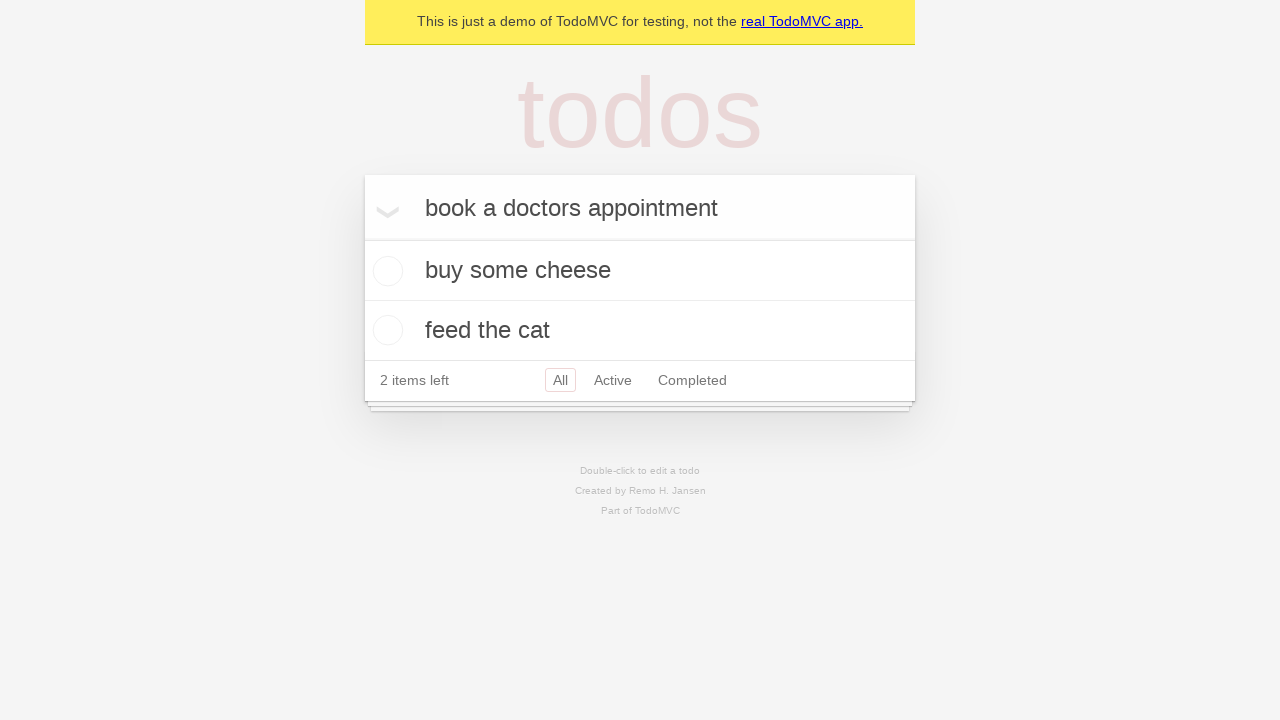

Pressed Enter to add todo item 'book a doctors appointment' on internal:attr=[placeholder="What needs to be done?"i]
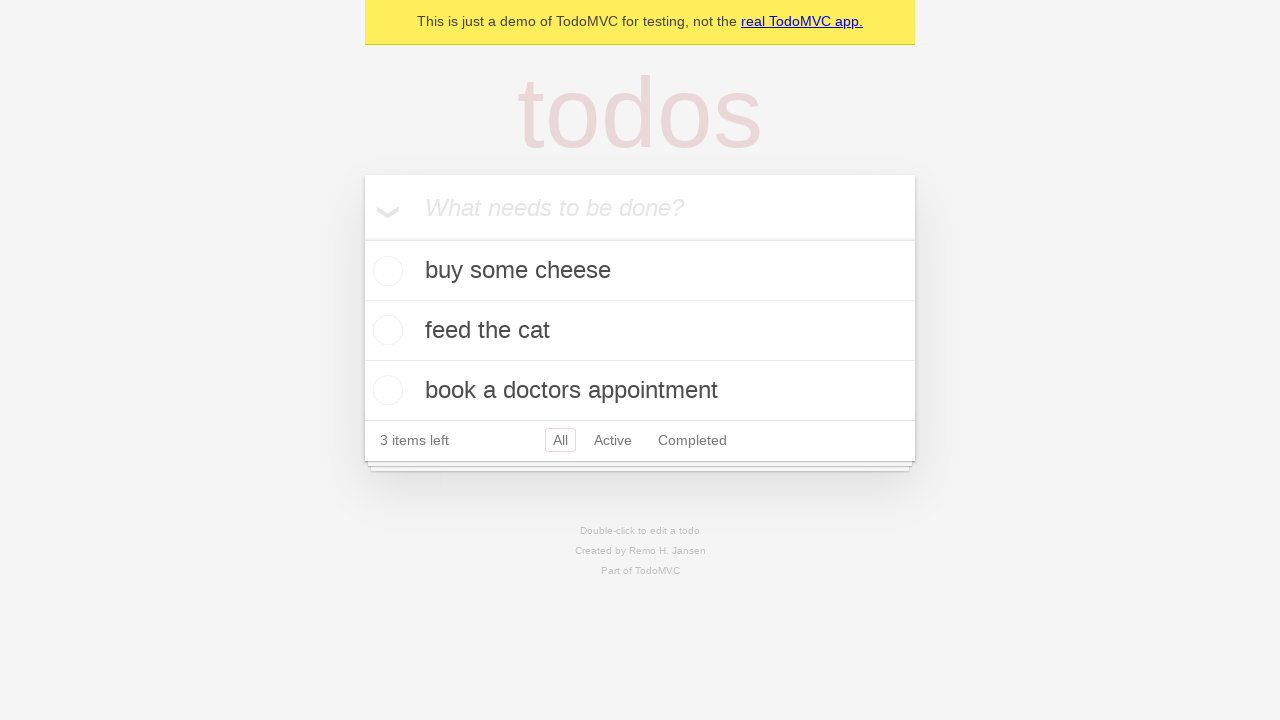

Waited for todo items to be rendered
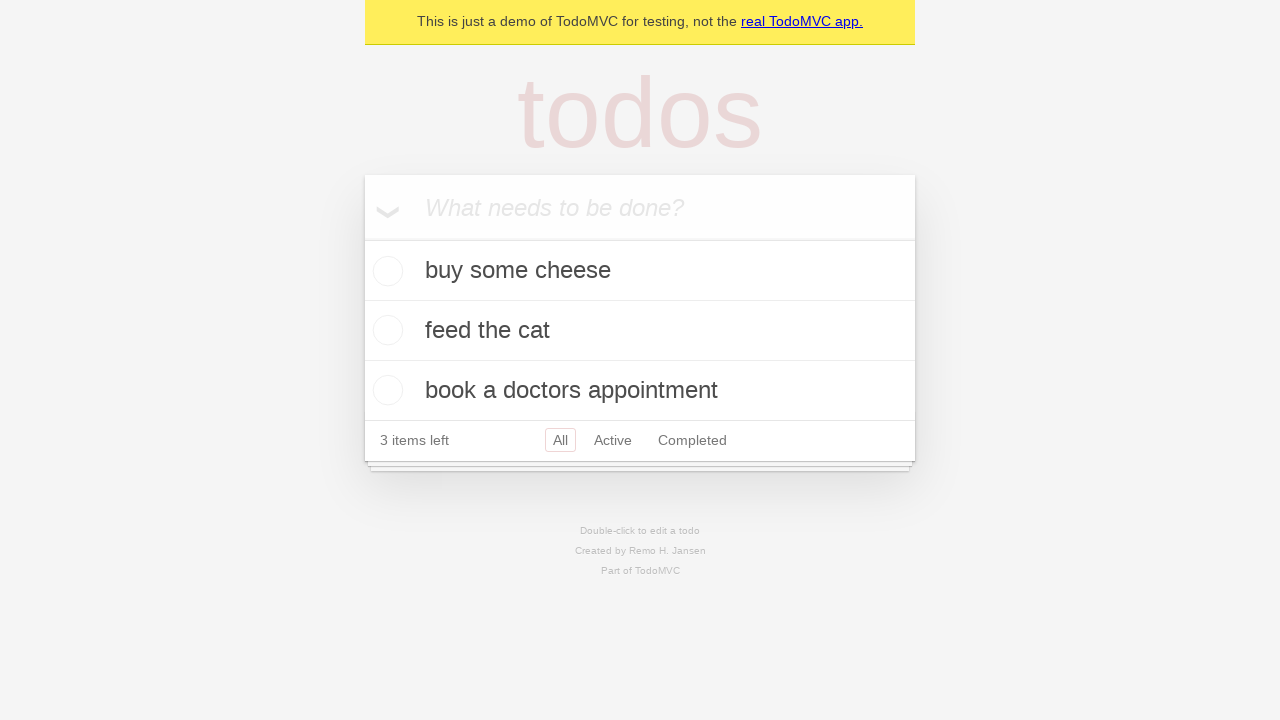

Retrieved all todo items
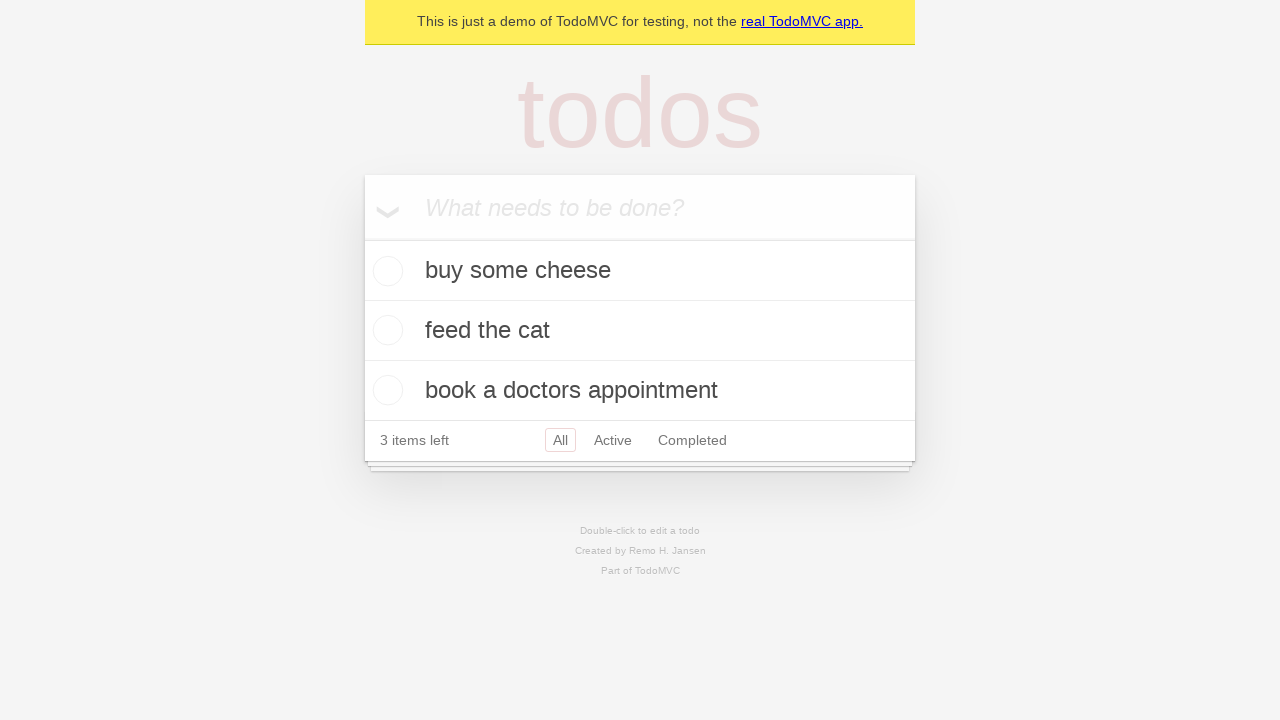

Double-clicked the second todo item to enter edit mode at (640, 331) on internal:testid=[data-testid="todo-item"s] >> nth=1
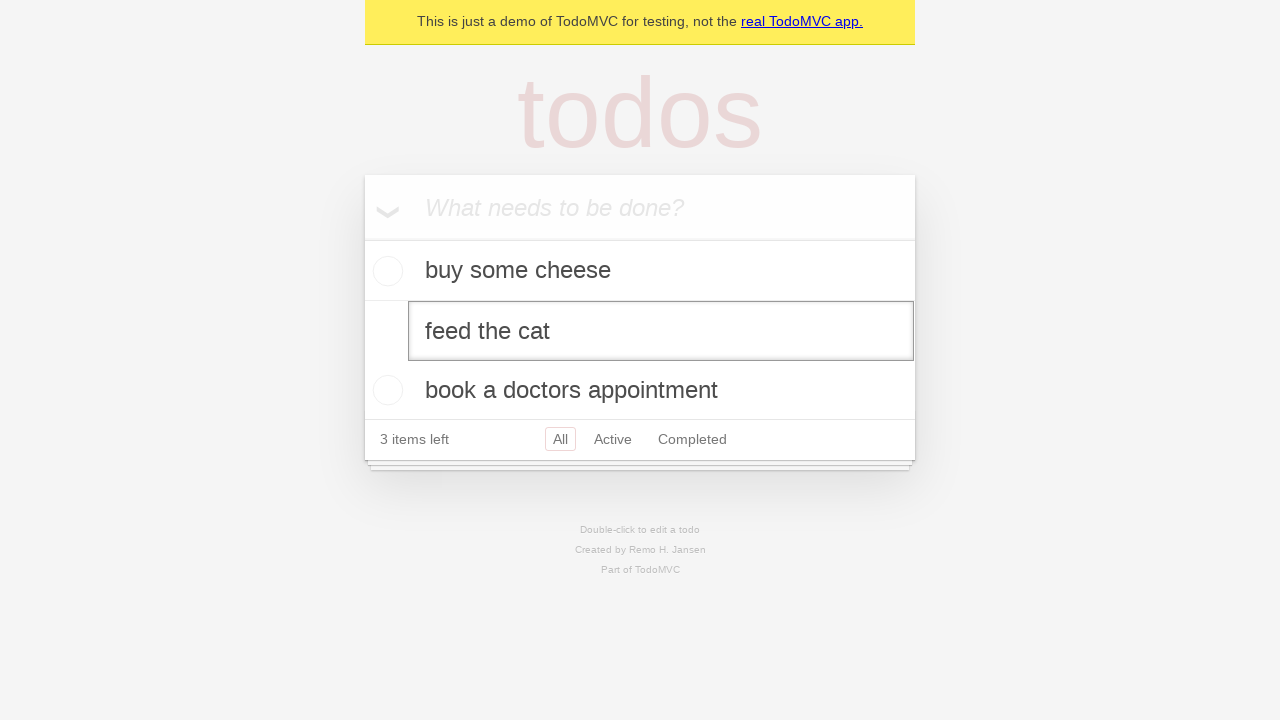

Cleared the edit textbox to empty string on internal:testid=[data-testid="todo-item"s] >> nth=1 >> internal:role=textbox[nam
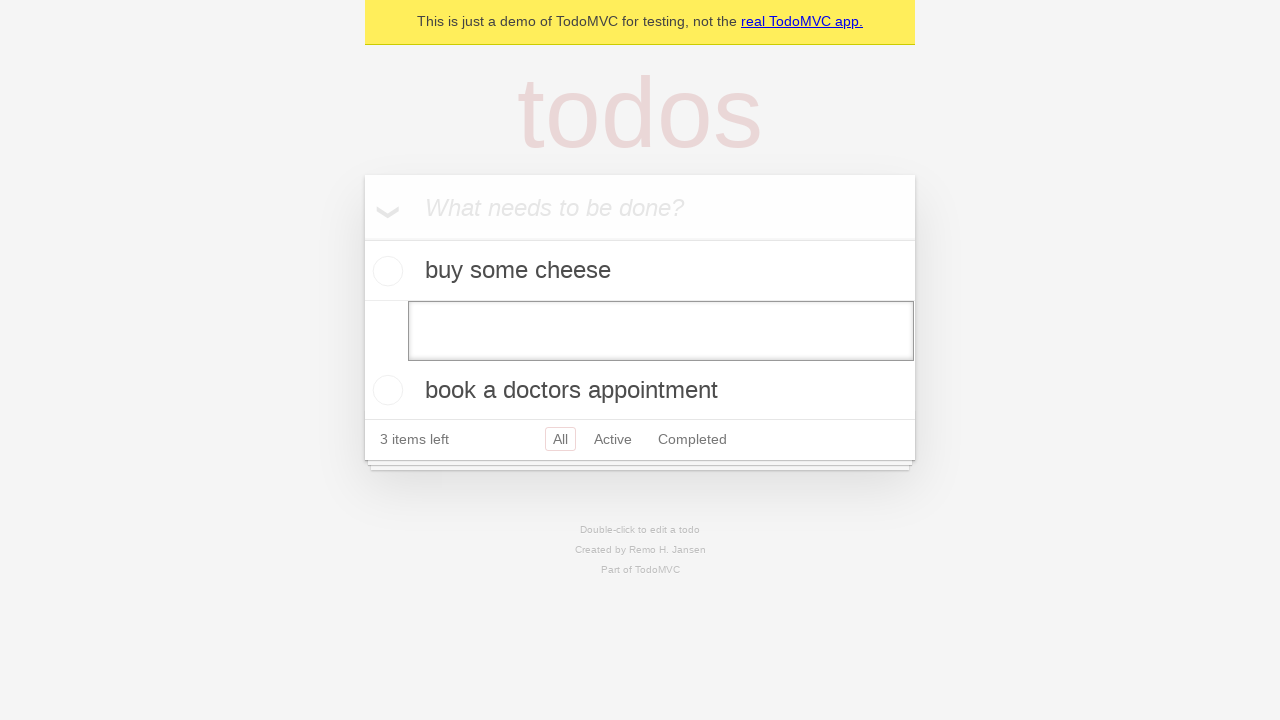

Pressed Enter to confirm empty text and remove the todo item on internal:testid=[data-testid="todo-item"s] >> nth=1 >> internal:role=textbox[nam
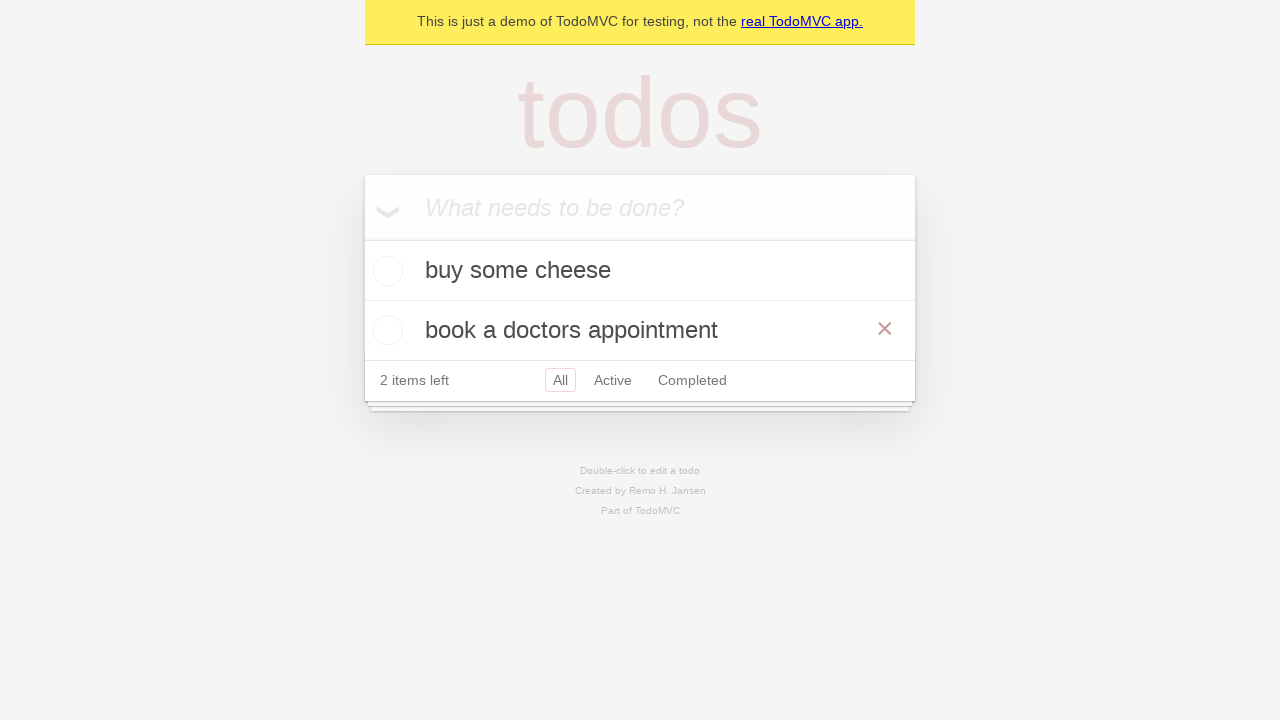

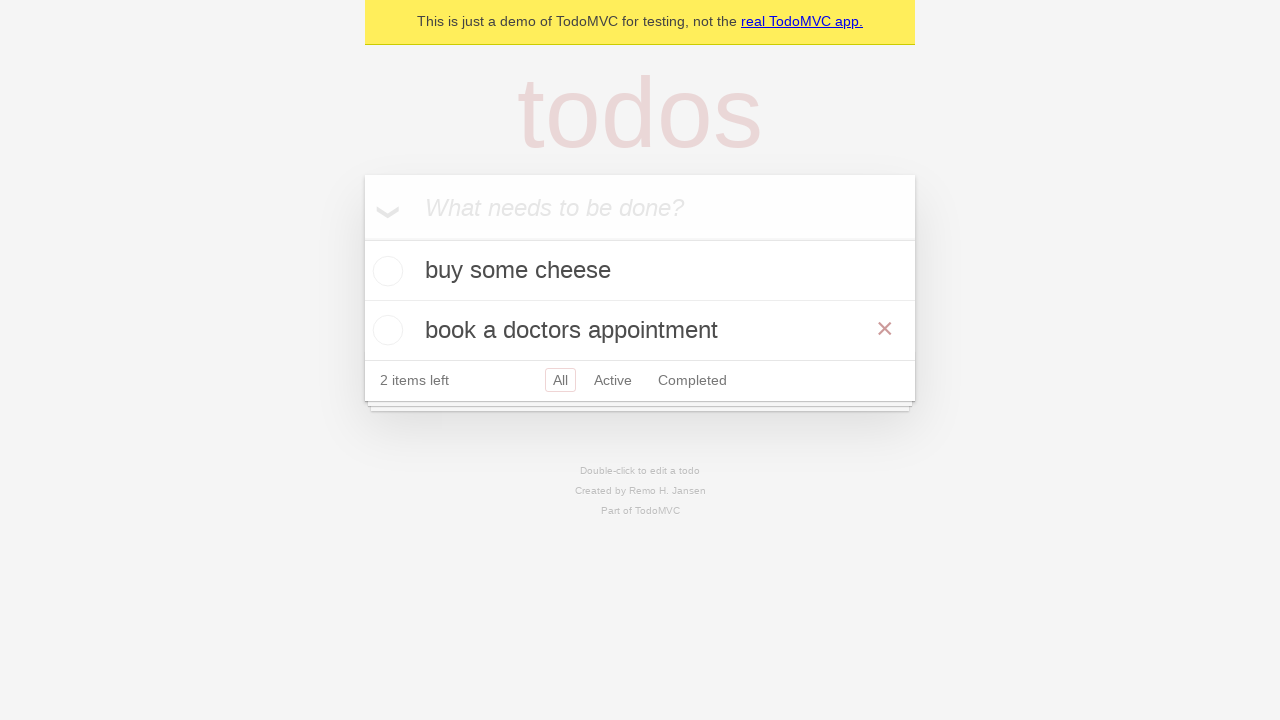